Submits an empty search form on the website

Starting URL: https://www.aldeajuegos.cl

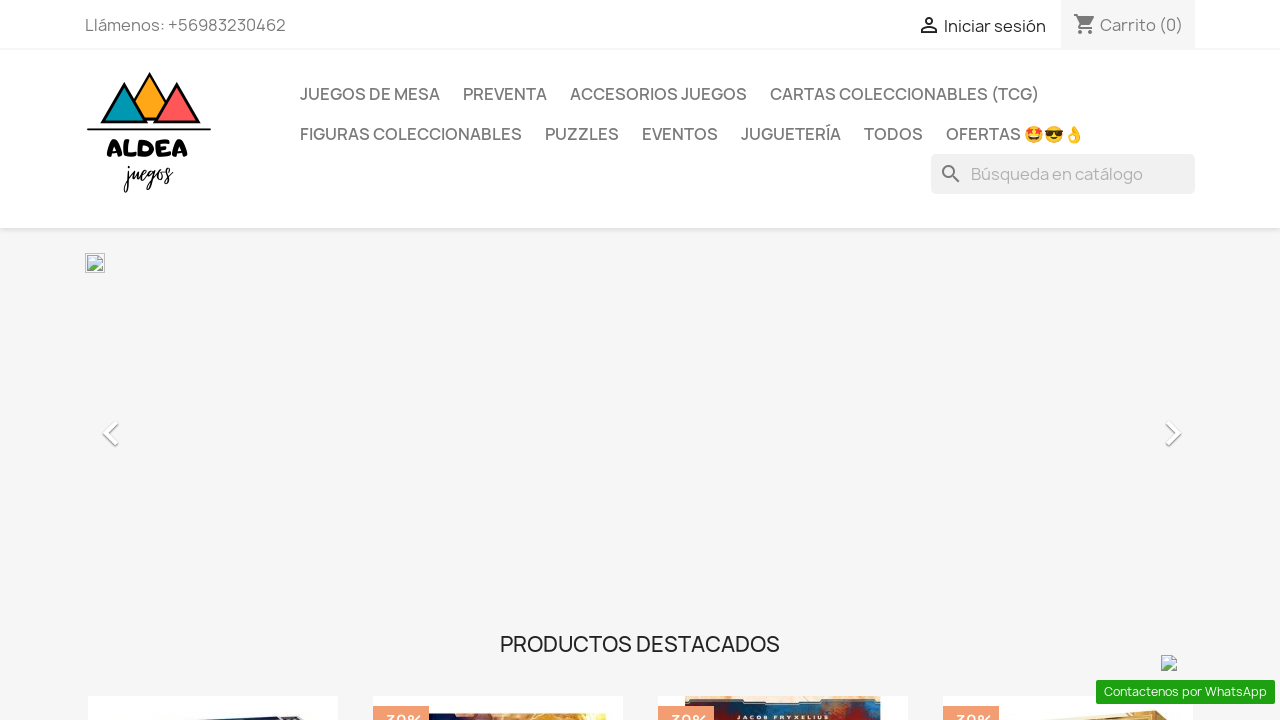

Navigated to https://www.aldeajuegos.cl
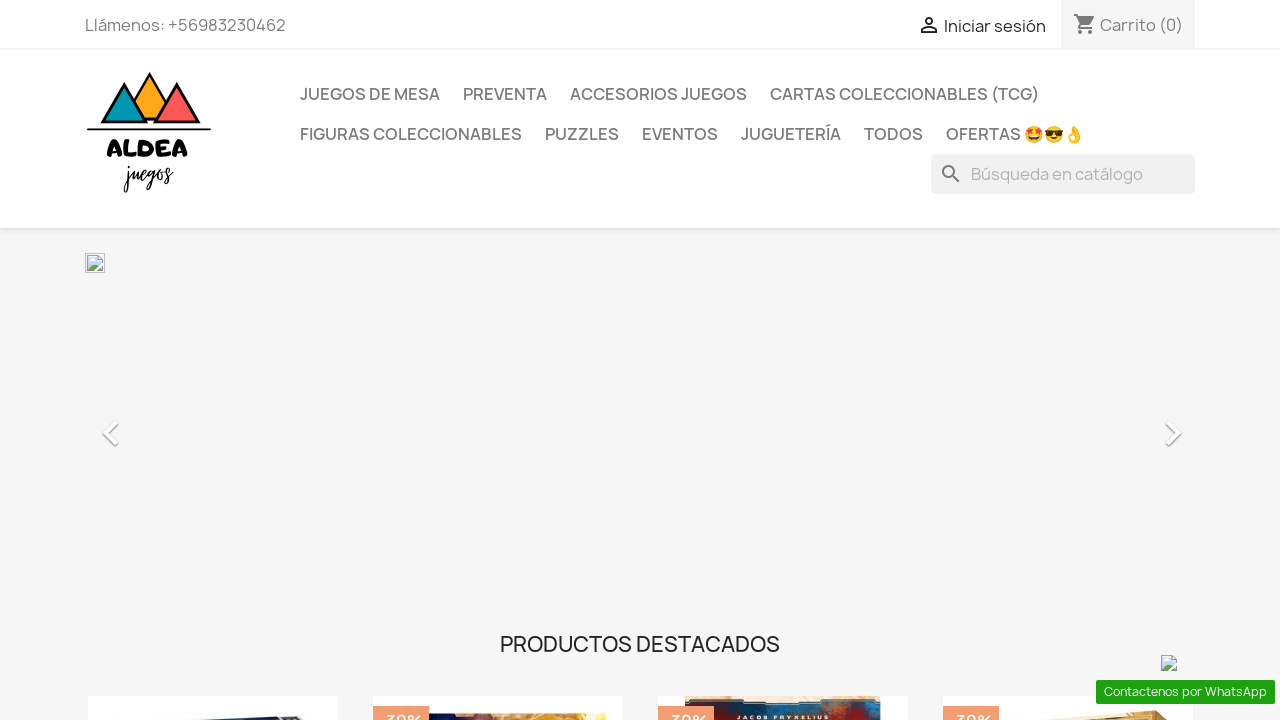

Located the search input field
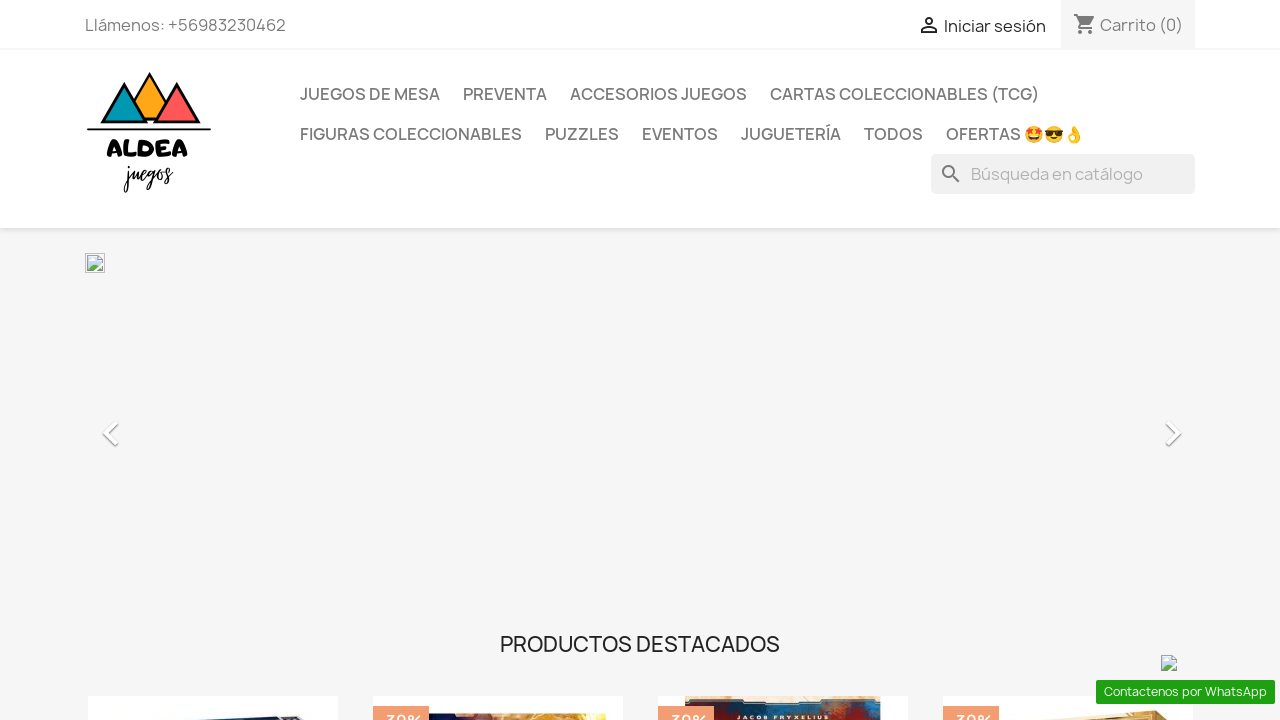

Submitted empty search form by pressing Enter on input[name='s']
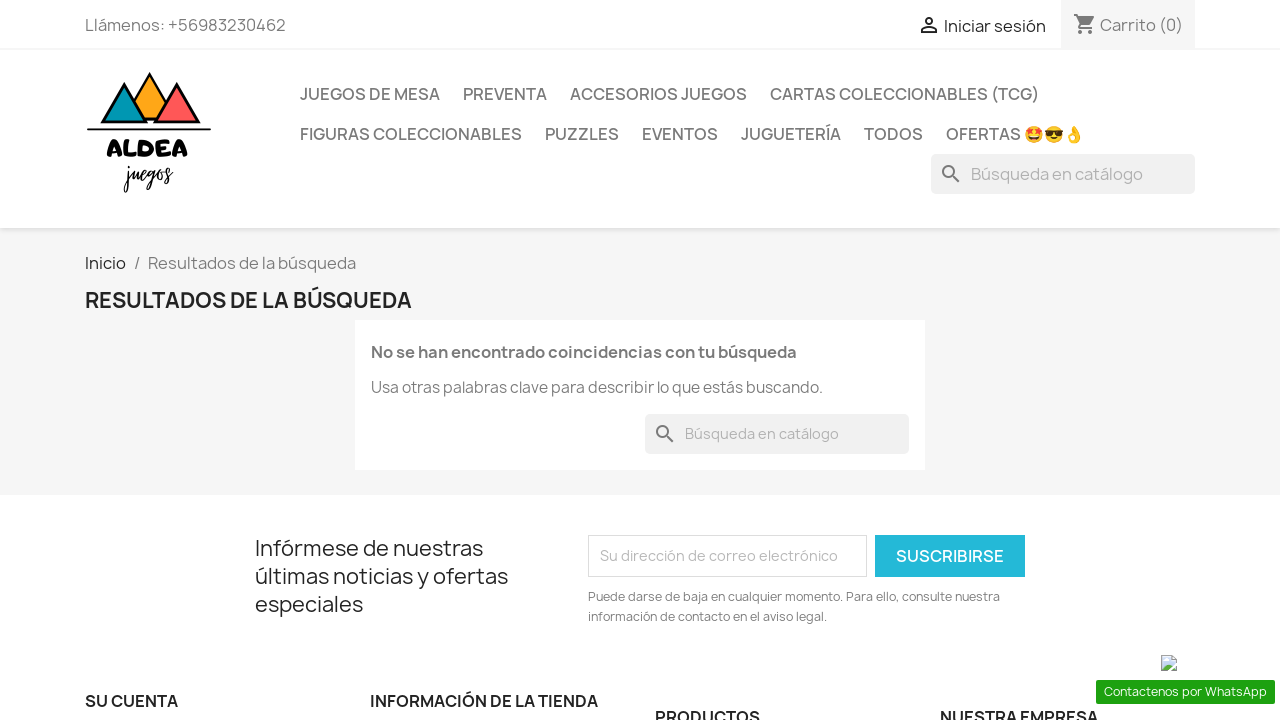

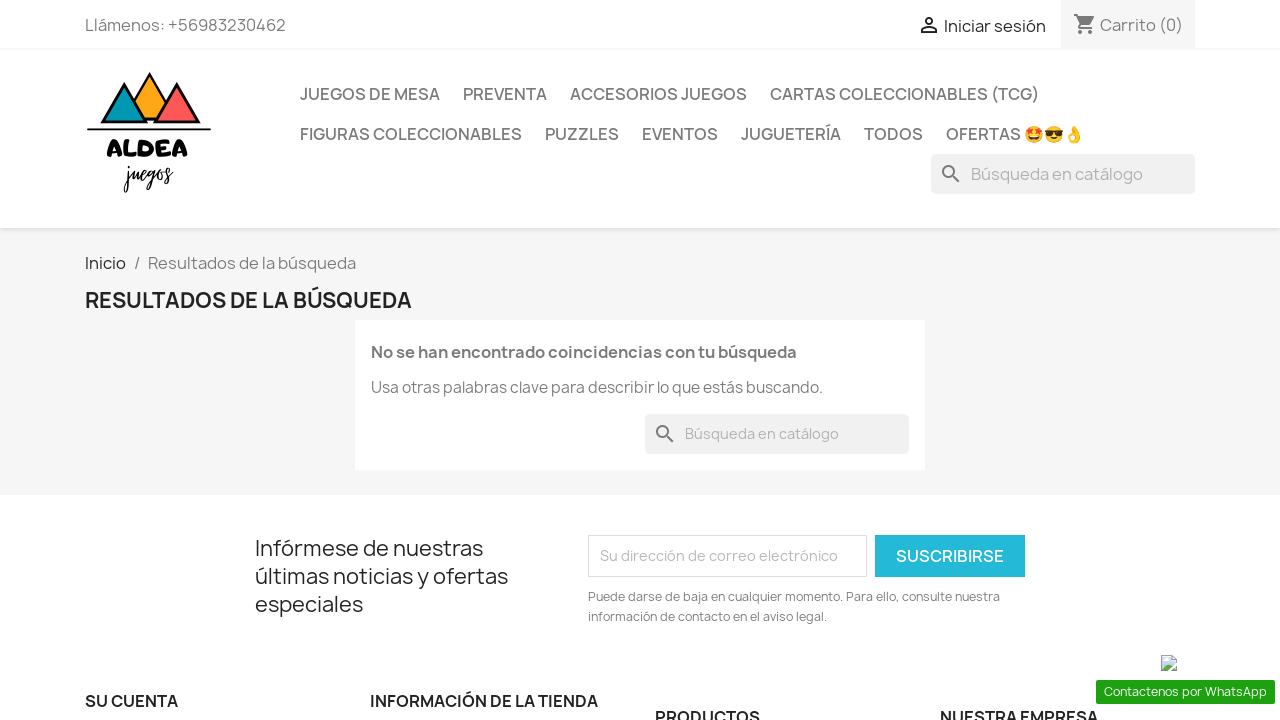